Tests dropdown selection functionality by selecting an option from a dropdown menu using visible text

Starting URL: https://the-internet.herokuapp.com/dropdown

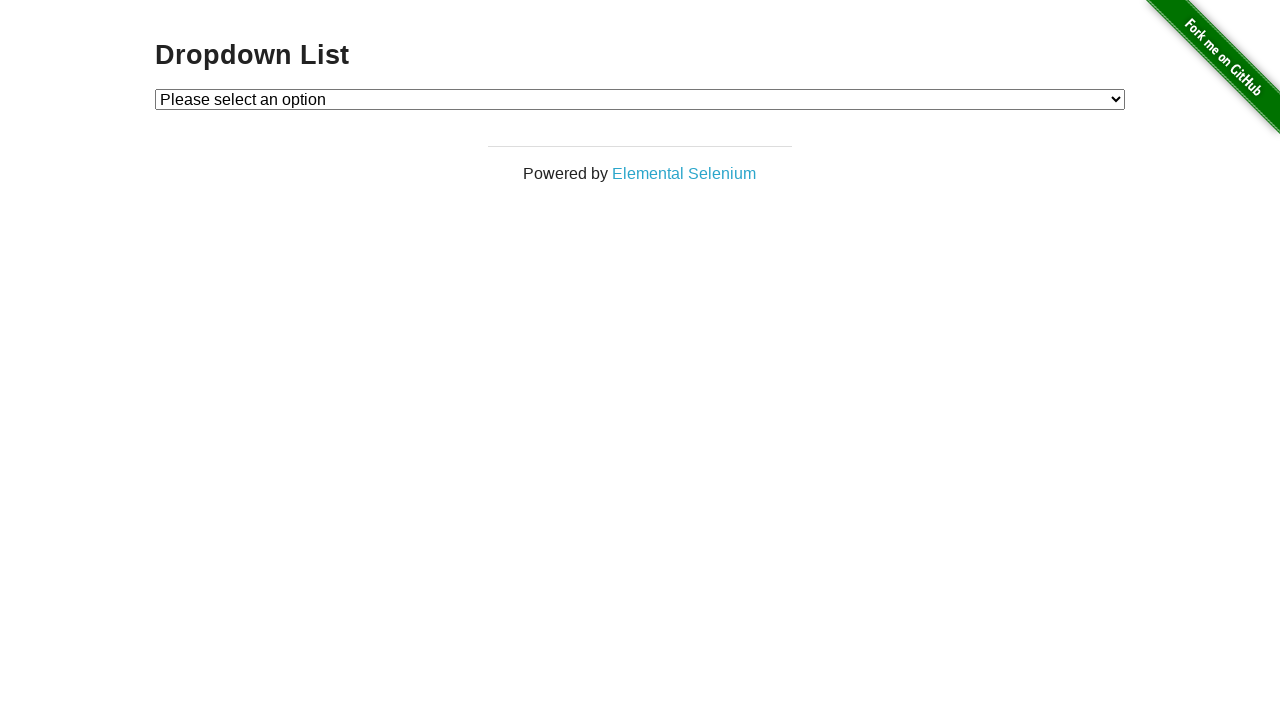

Navigated to dropdown test page
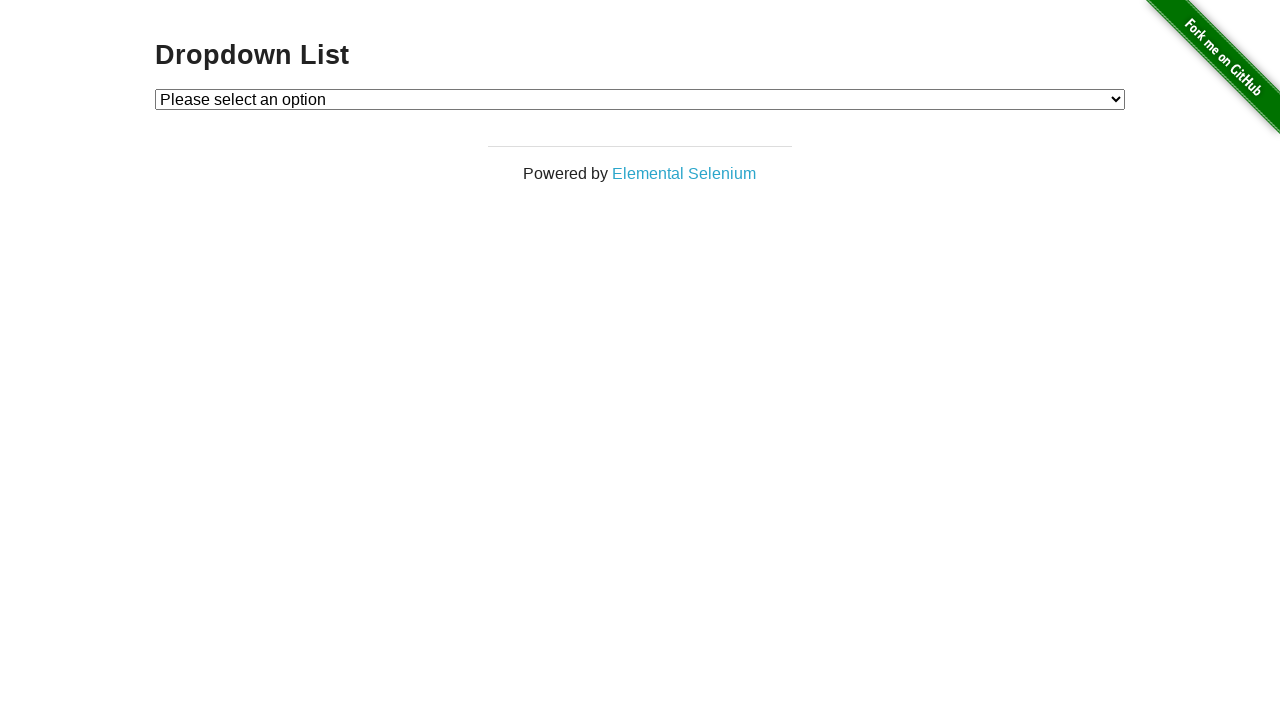

Selected 'Option 2' from dropdown menu on select#dropdown
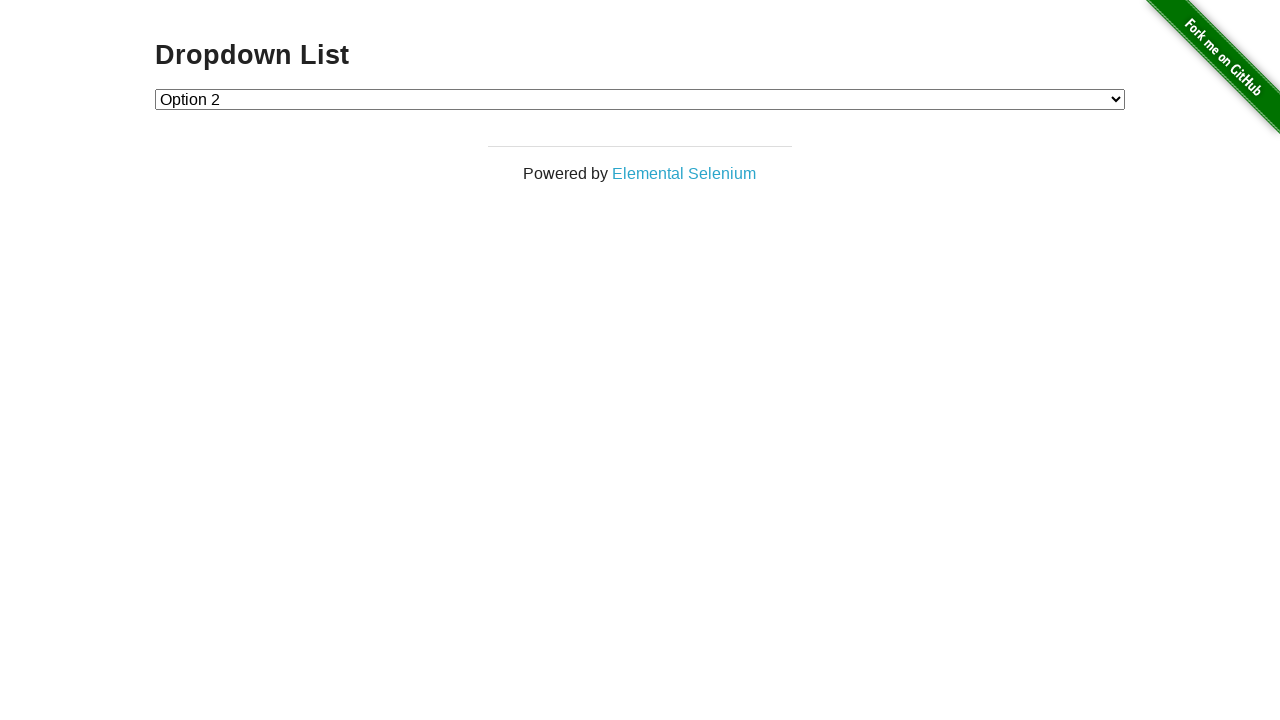

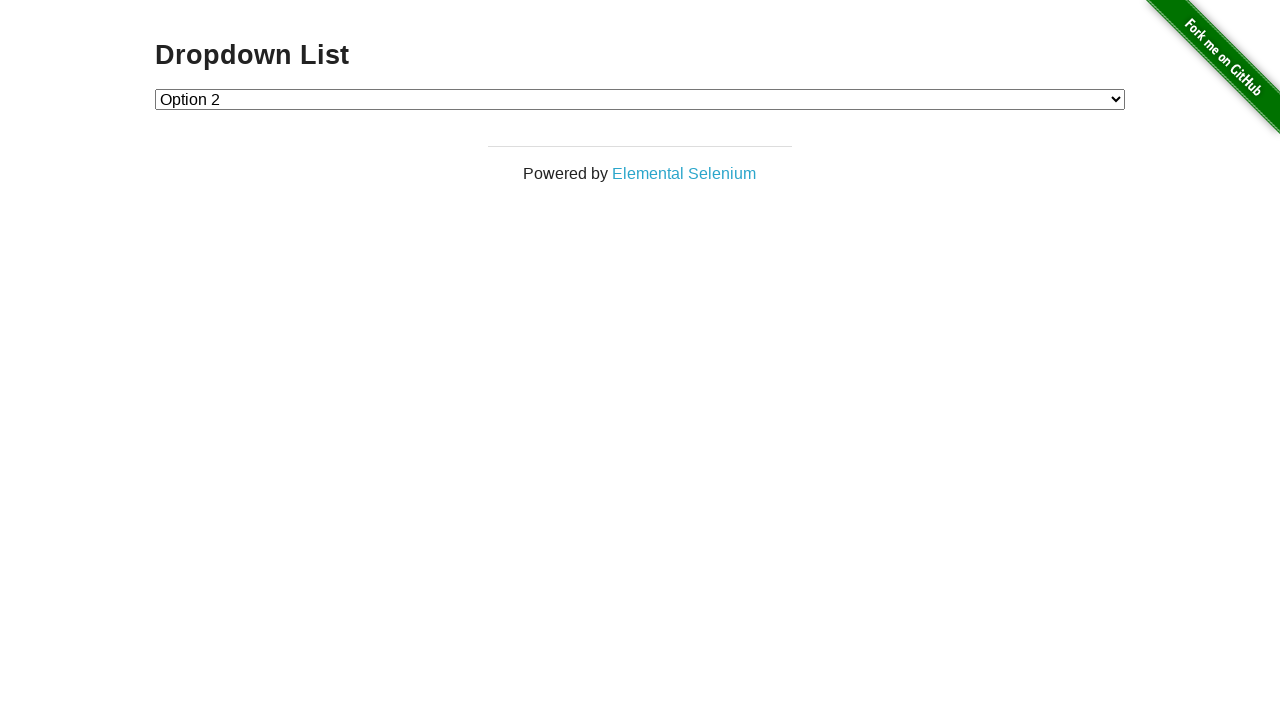